Tests that the complete all checkbox updates state when individual items are completed or cleared

Starting URL: https://demo.playwright.dev/todomvc

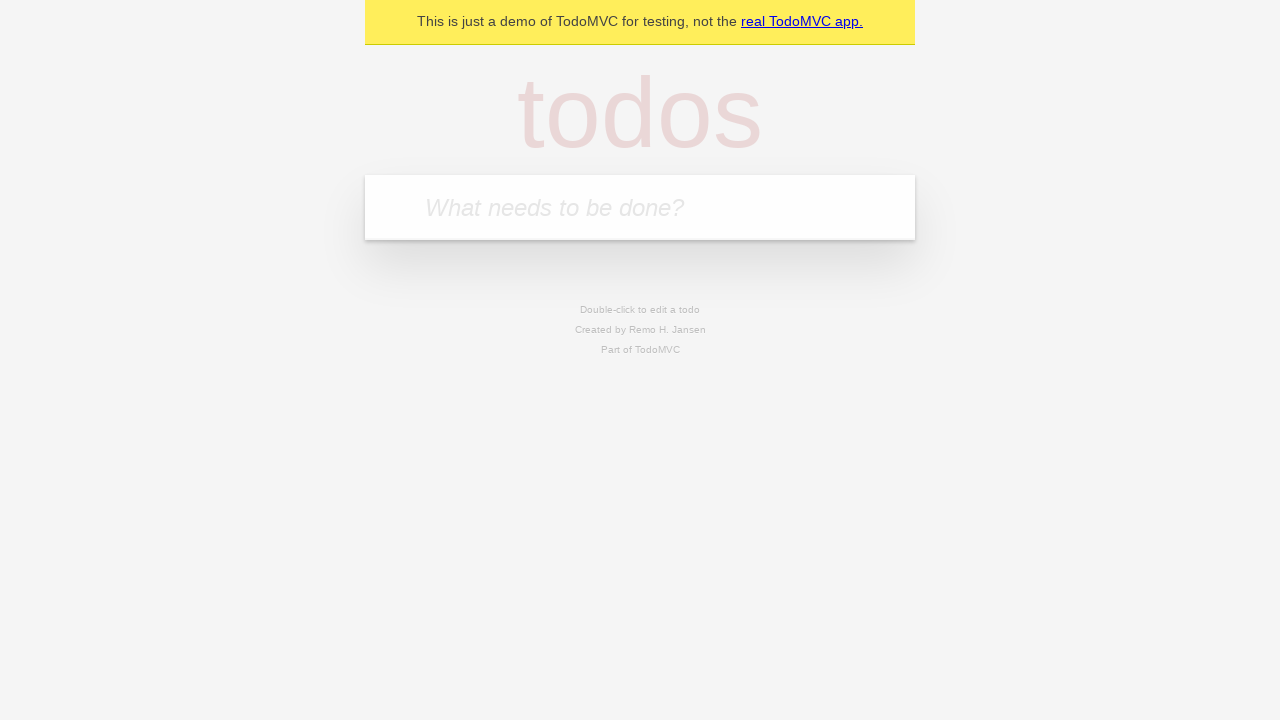

Filled todo input with 'buy some cheese' on internal:attr=[placeholder="What needs to be done?"i]
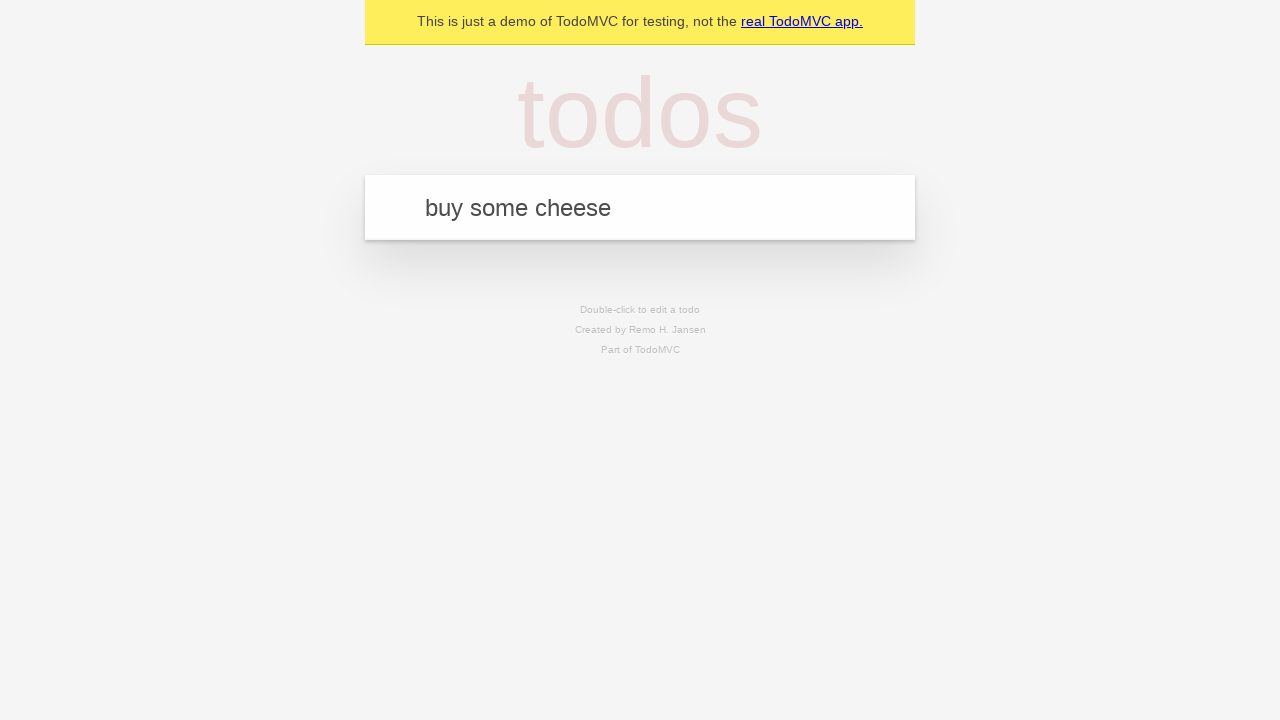

Pressed Enter to create first todo on internal:attr=[placeholder="What needs to be done?"i]
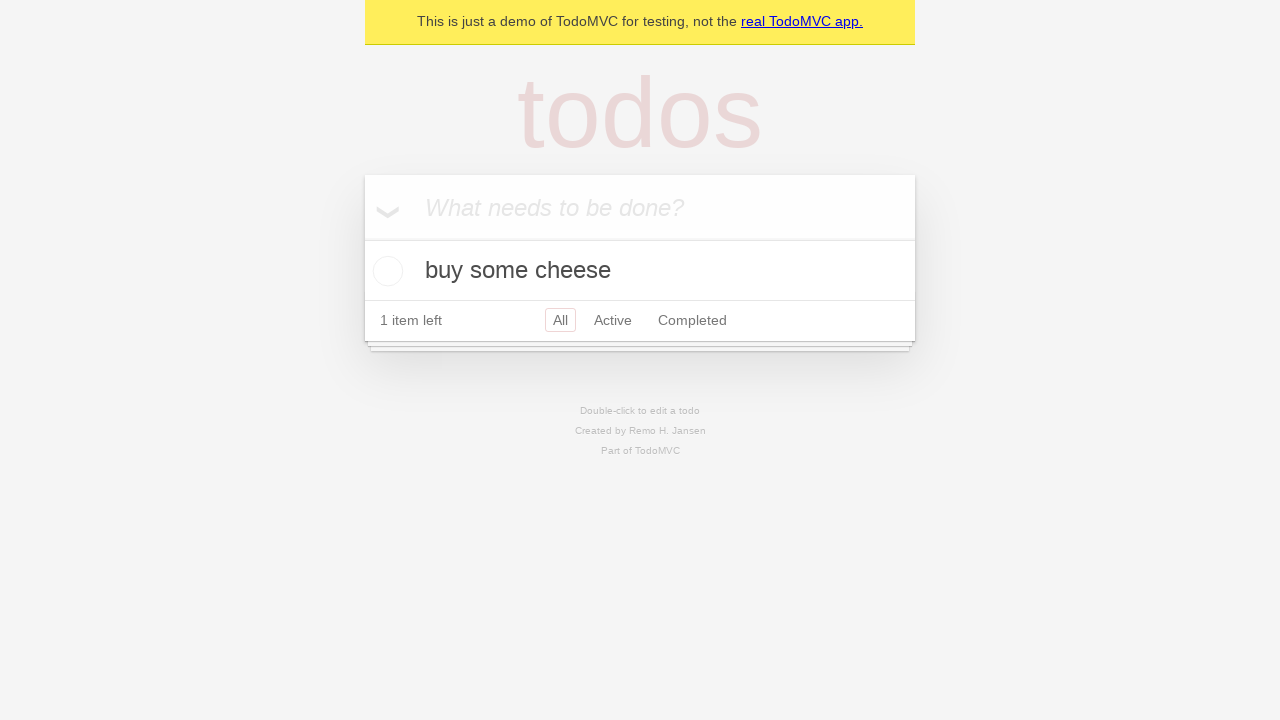

Filled todo input with 'feed the cat' on internal:attr=[placeholder="What needs to be done?"i]
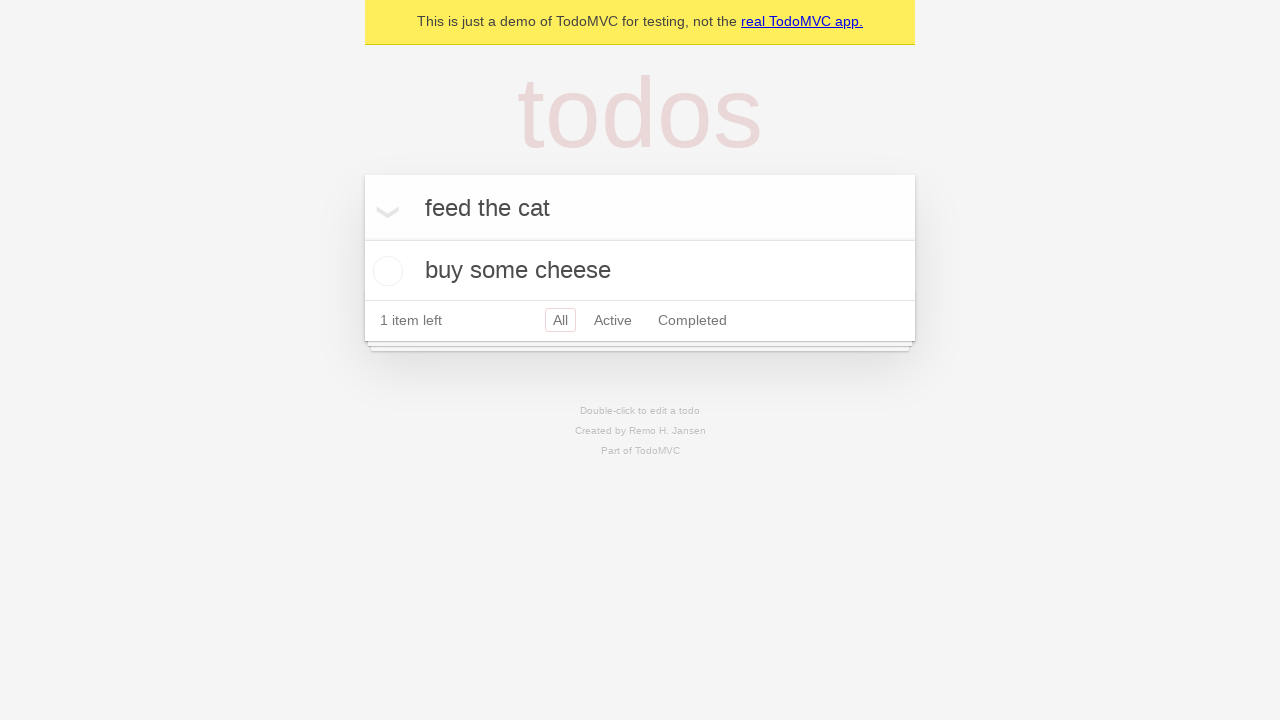

Pressed Enter to create second todo on internal:attr=[placeholder="What needs to be done?"i]
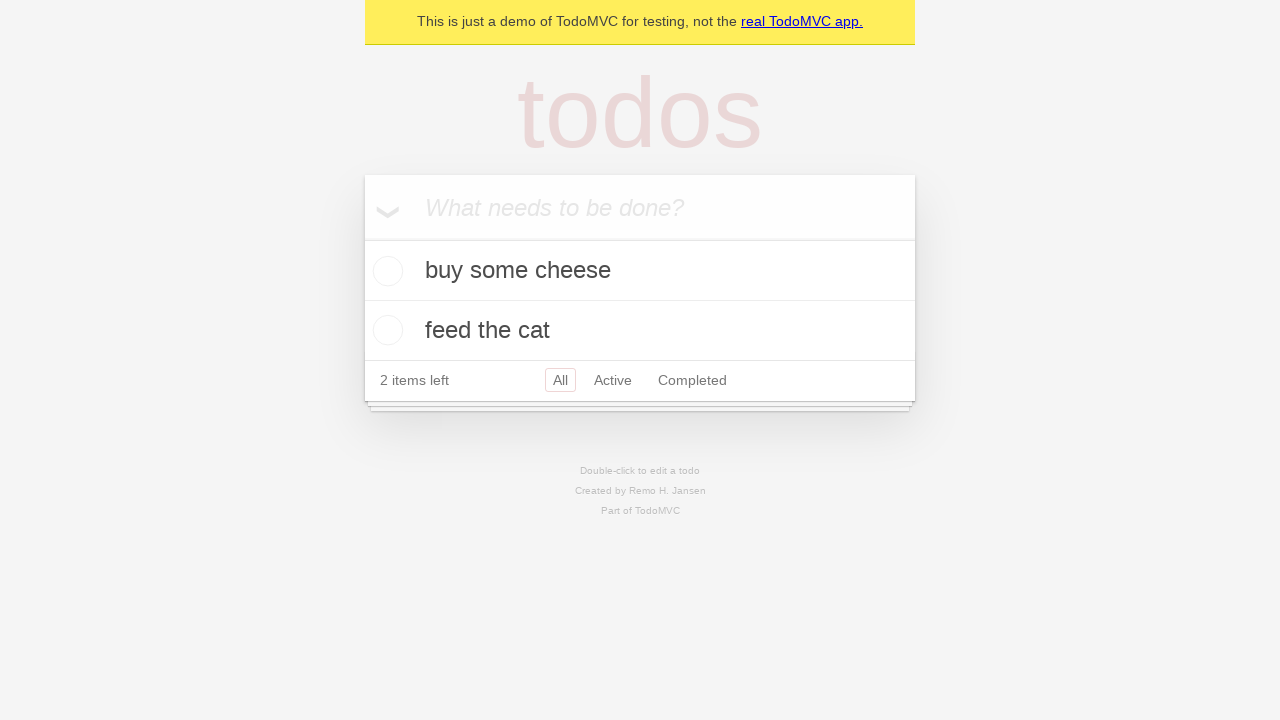

Filled todo input with 'book a doctors appointment' on internal:attr=[placeholder="What needs to be done?"i]
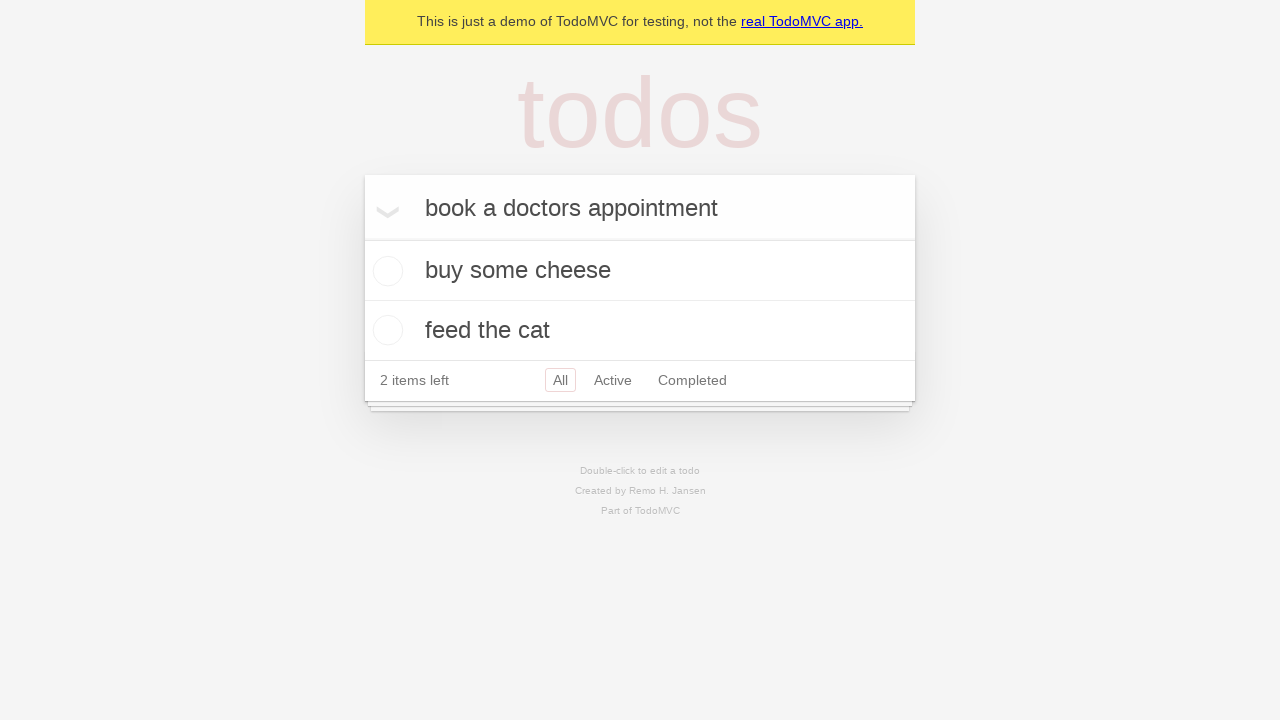

Pressed Enter to create third todo on internal:attr=[placeholder="What needs to be done?"i]
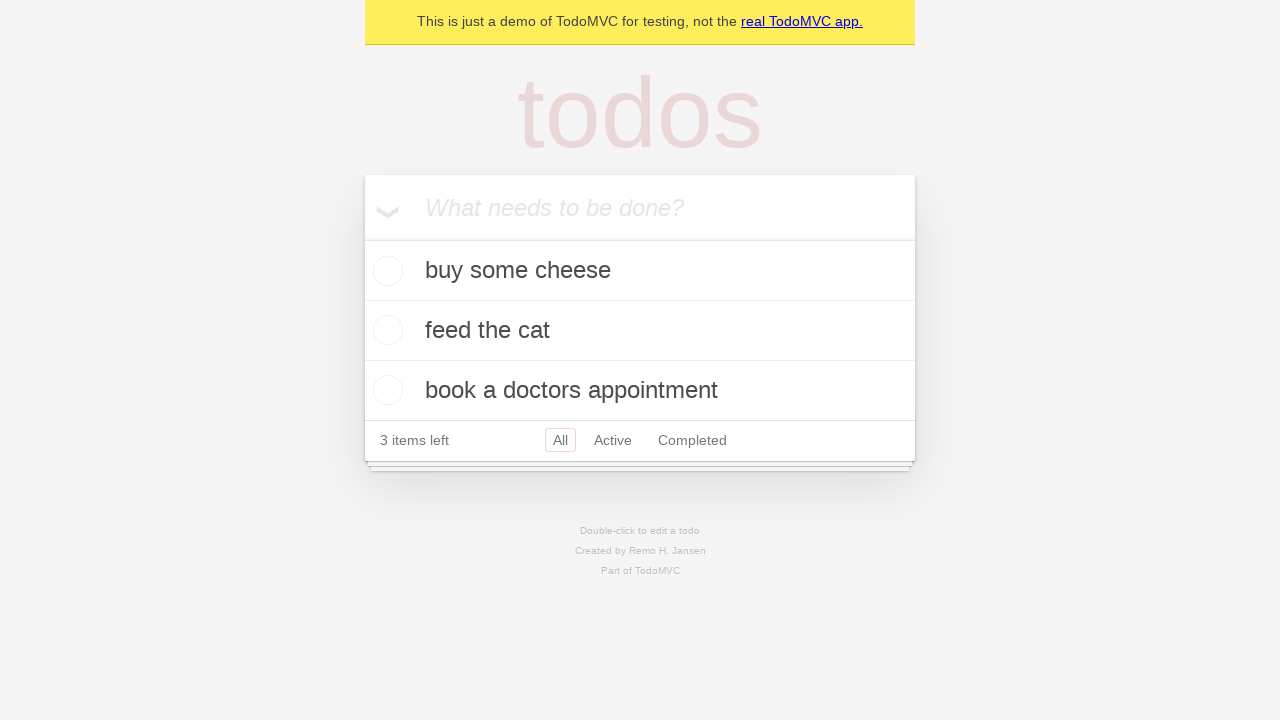

Waited for todos to be created and visible
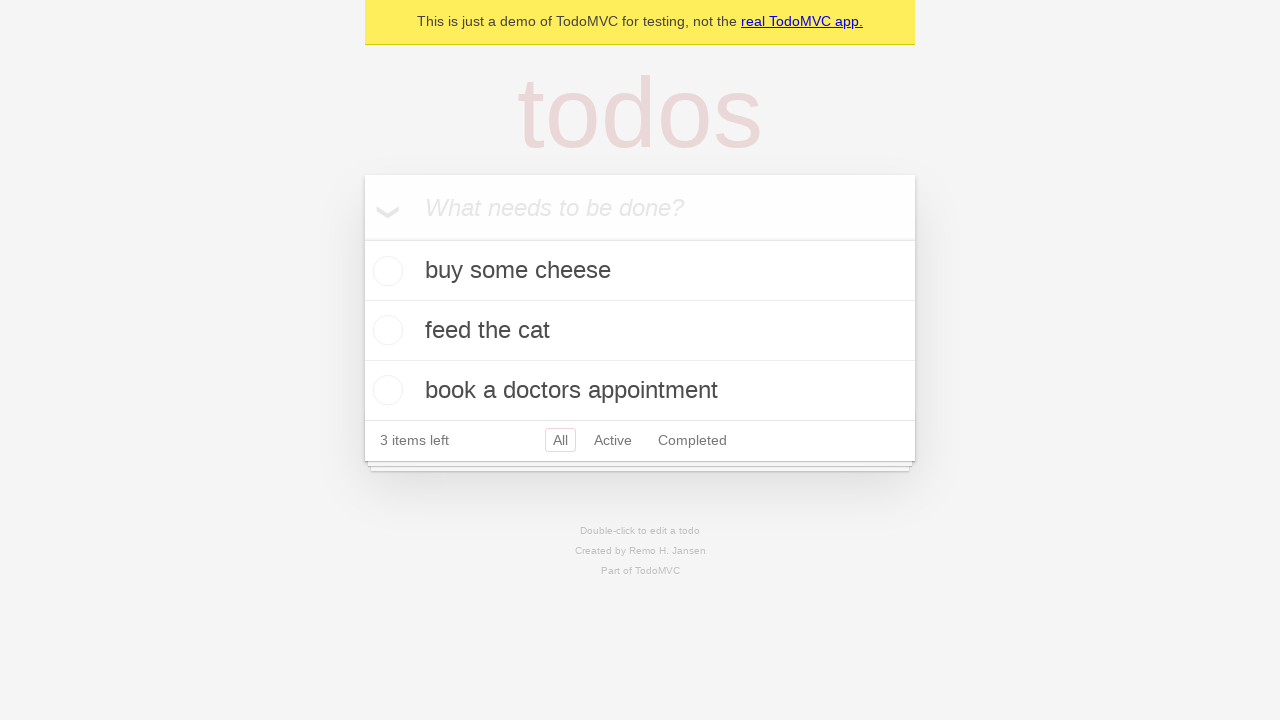

Checked 'Mark all as complete' checkbox to complete all todos at (362, 238) on internal:label="Mark all as complete"i
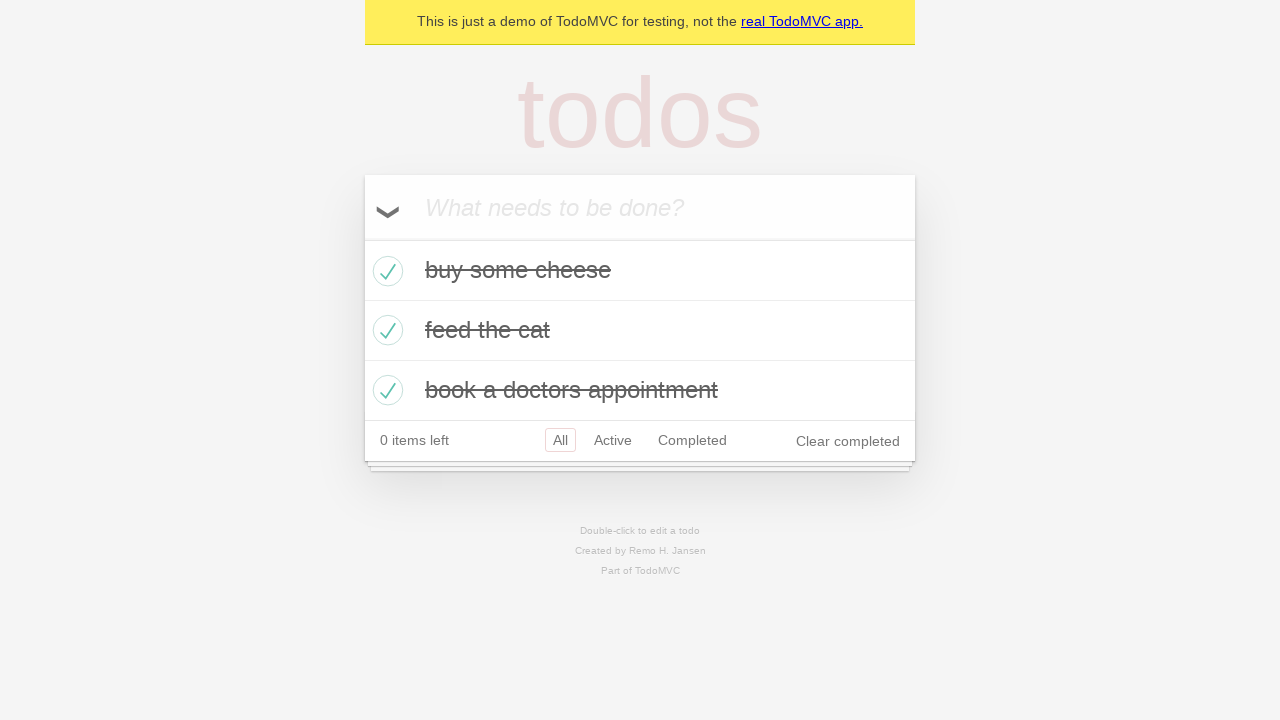

Unchecked first todo to mark it as incomplete at (385, 271) on internal:testid=[data-testid="todo-item"s] >> nth=0 >> internal:role=checkbox
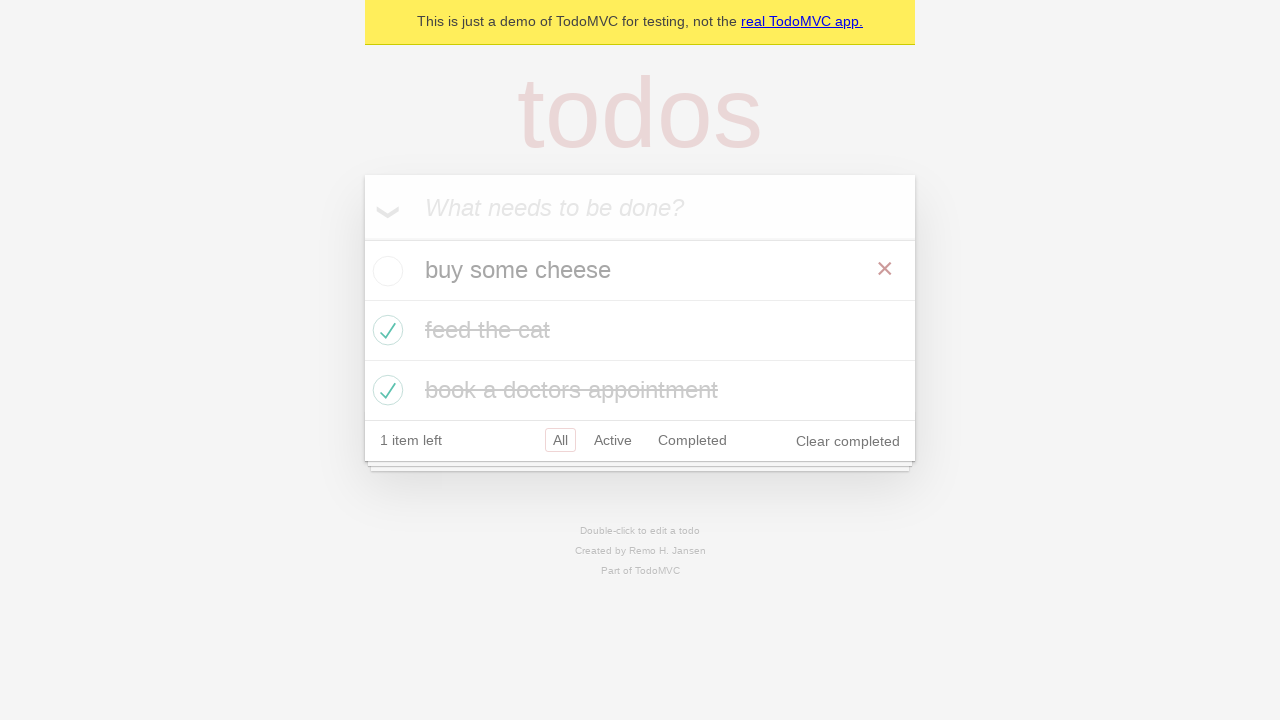

Checked first todo again to mark it as complete at (385, 271) on internal:testid=[data-testid="todo-item"s] >> nth=0 >> internal:role=checkbox
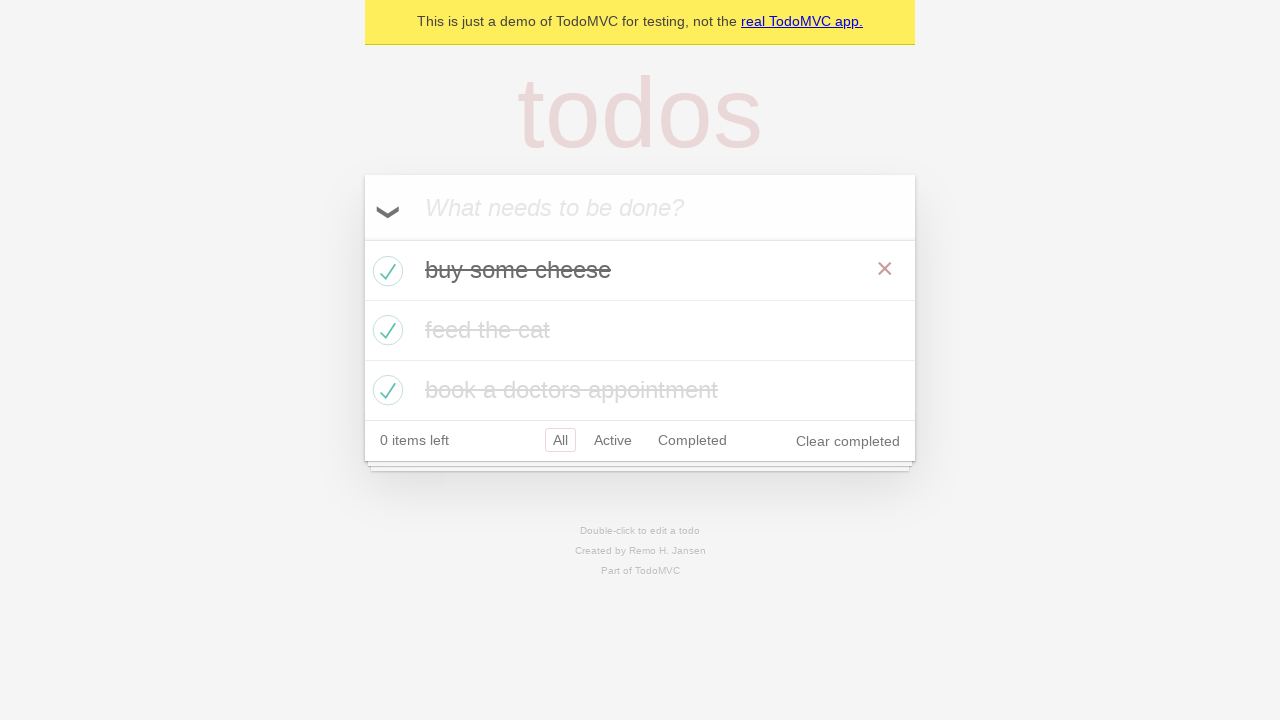

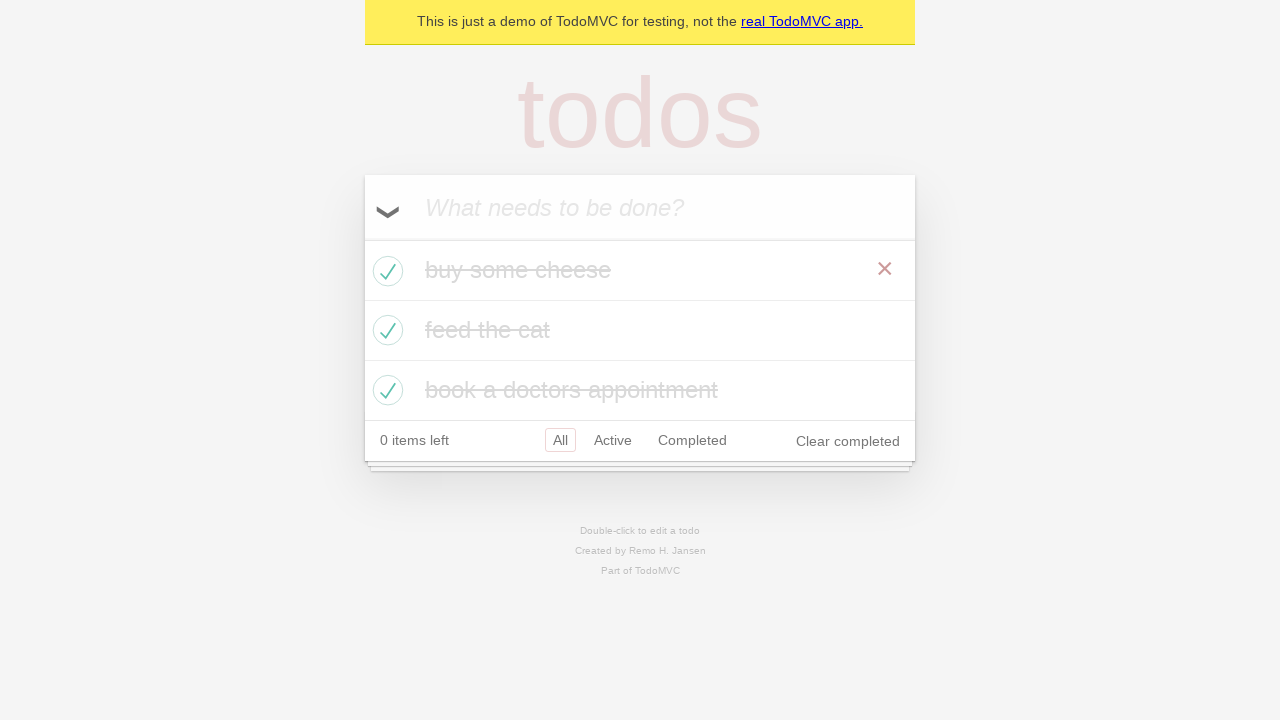